Tests alert popup handling by triggering different types of alerts and accepting them

Starting URL: https://demoqa.com/alerts

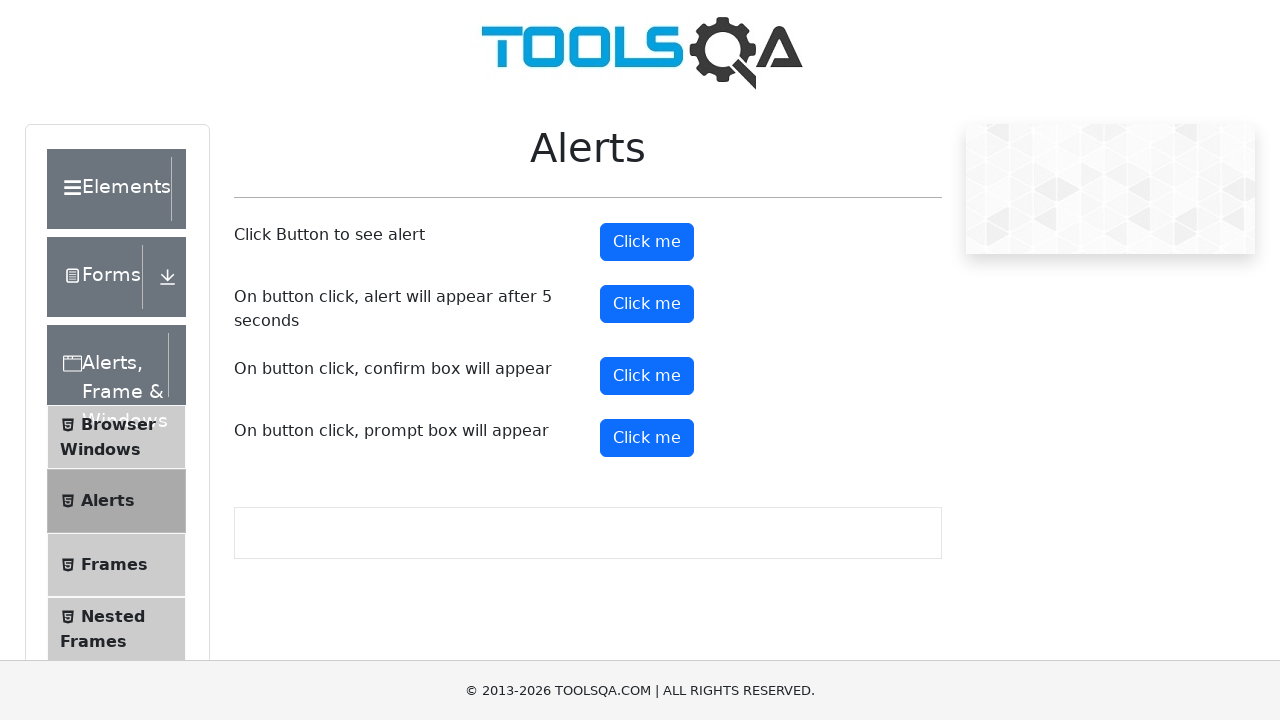

Clicked button to trigger first alert at (647, 242) on button#alertButton
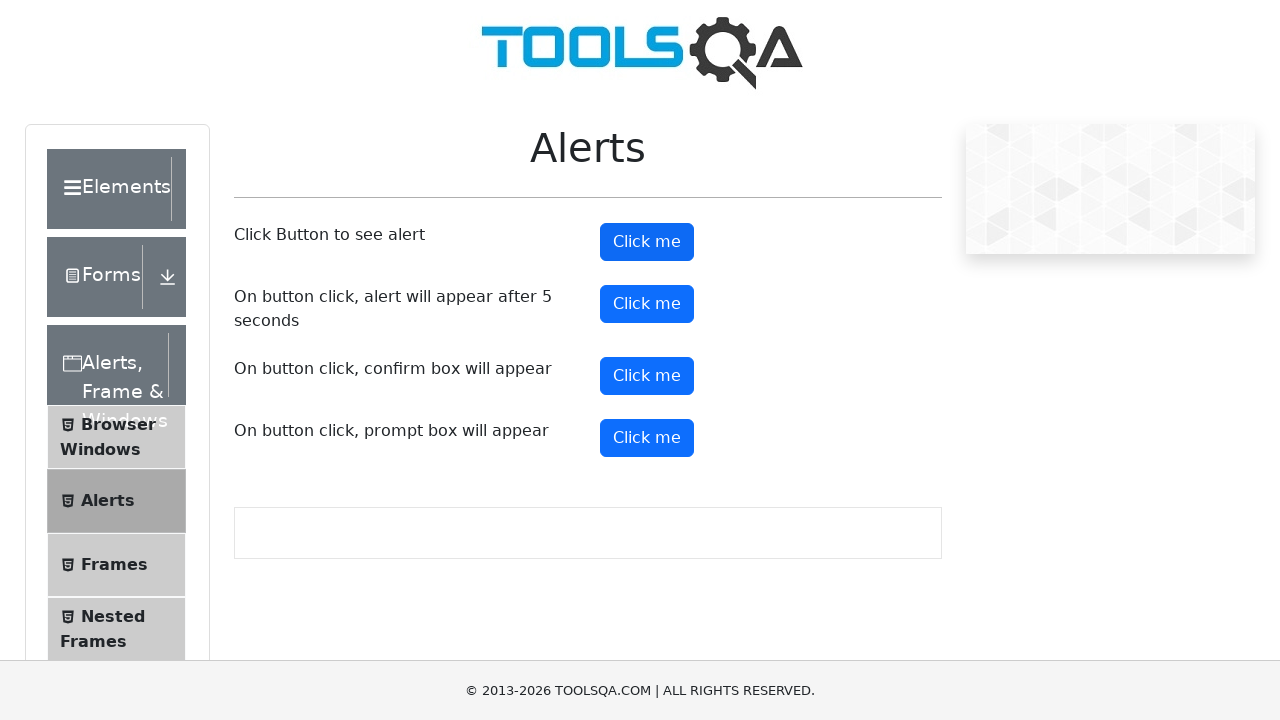

Set up dialog handler to accept alerts
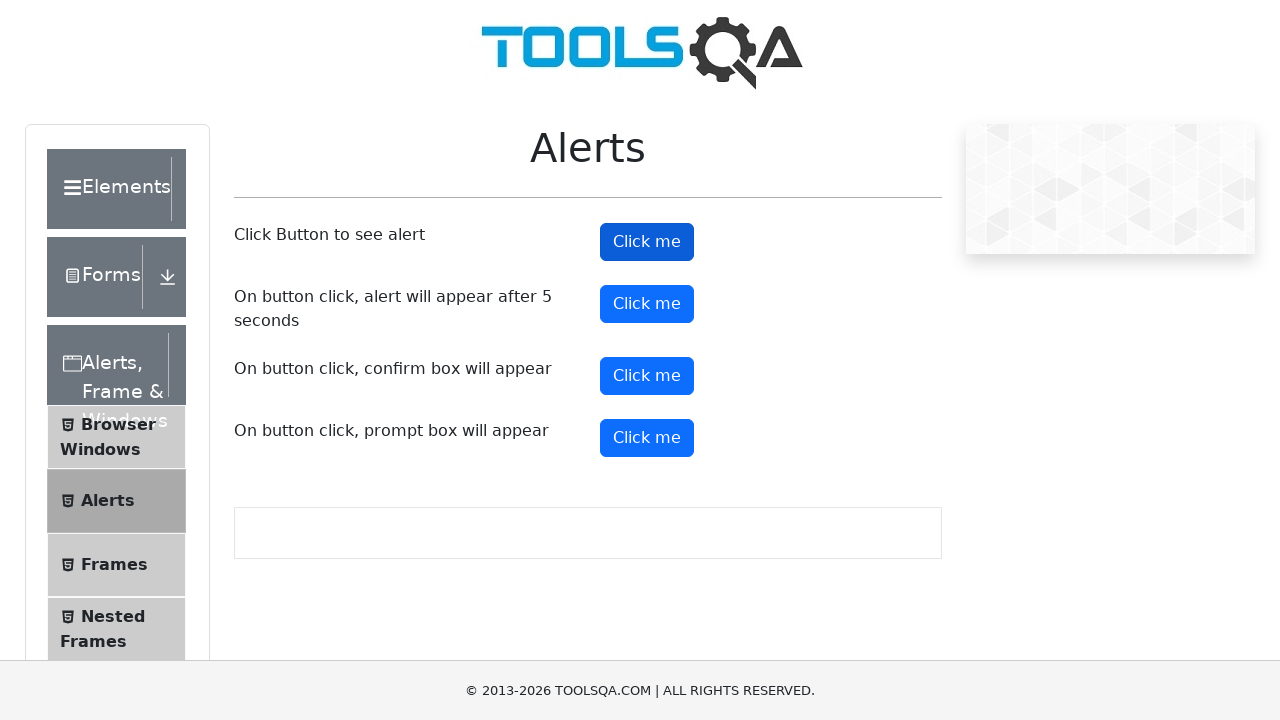

Clicked button to trigger timer-based alert at (647, 304) on button#timerAlertButton
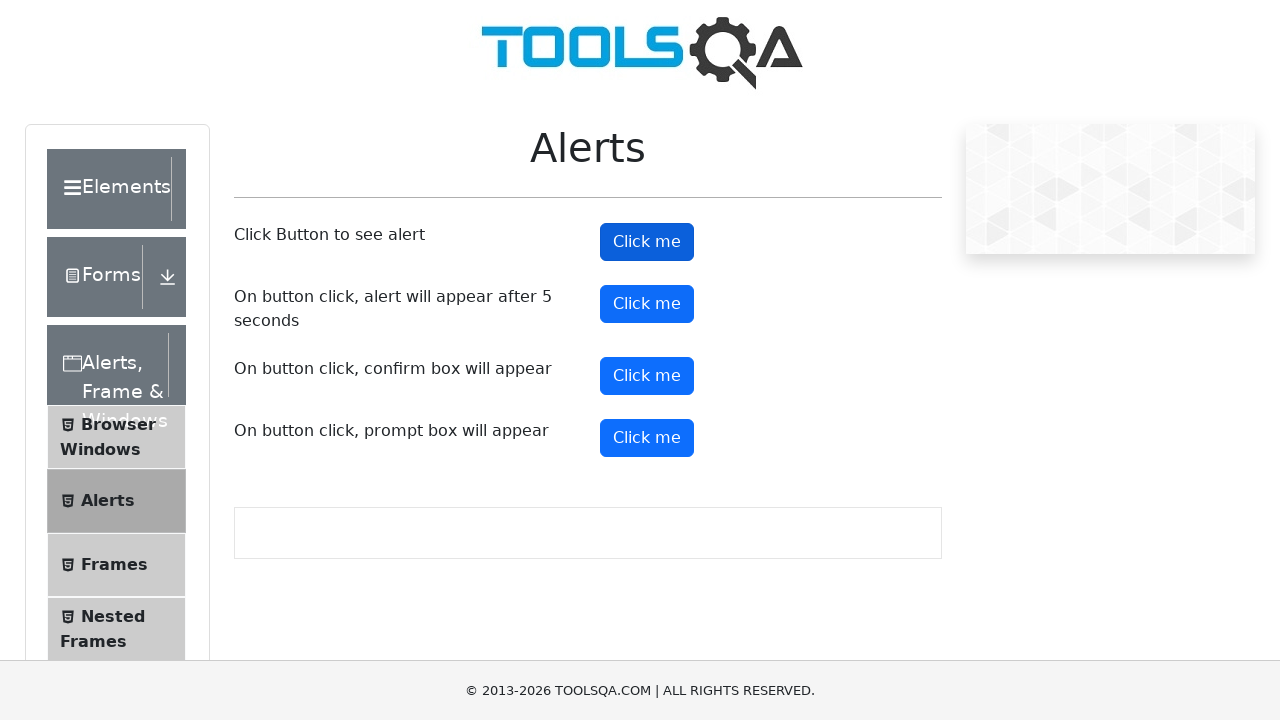

Waited 6 seconds for timer alert to appear and be handled
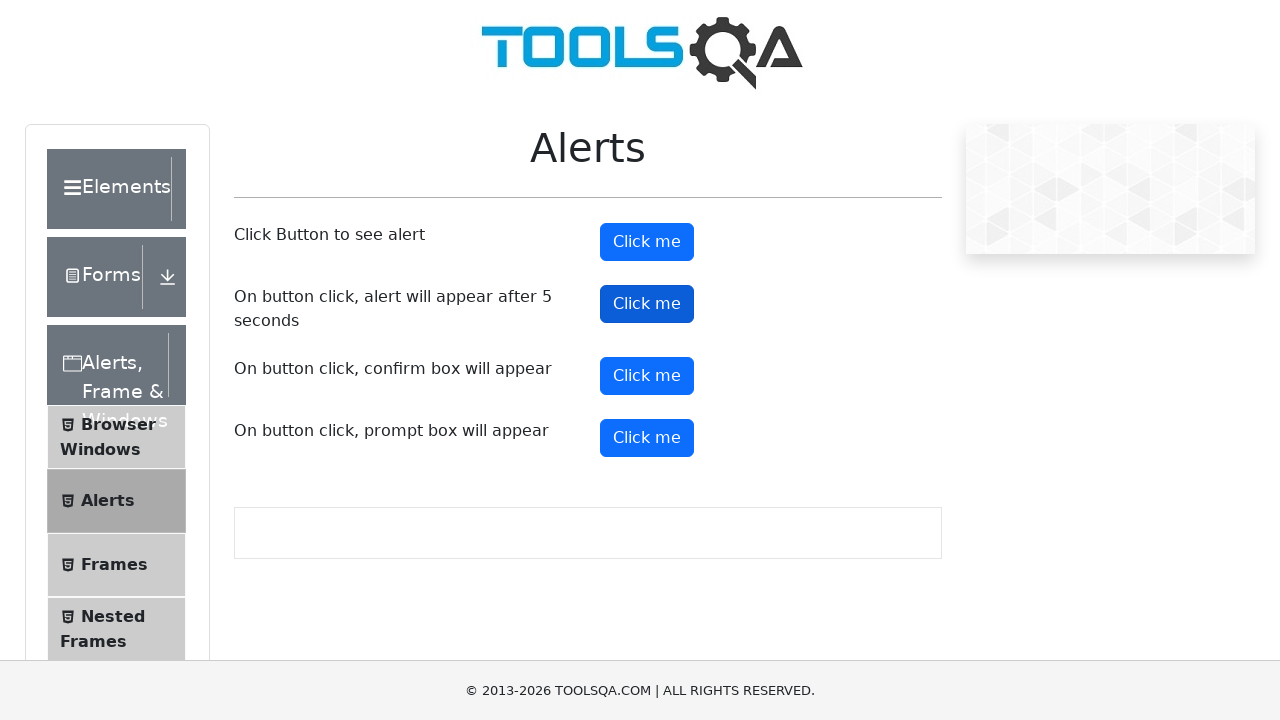

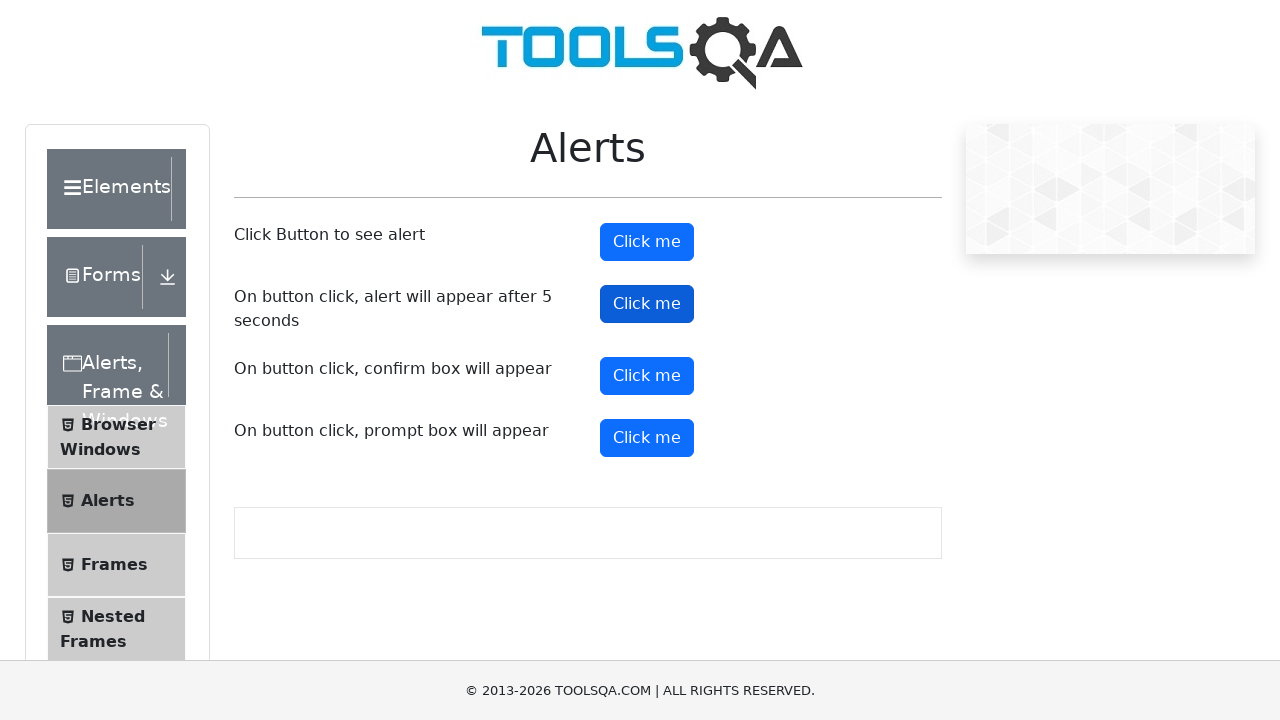